Tests dividing two negative numbers (-4 / -2 = 2)

Starting URL: https://testsheepnz.github.io/BasicCalculator.html

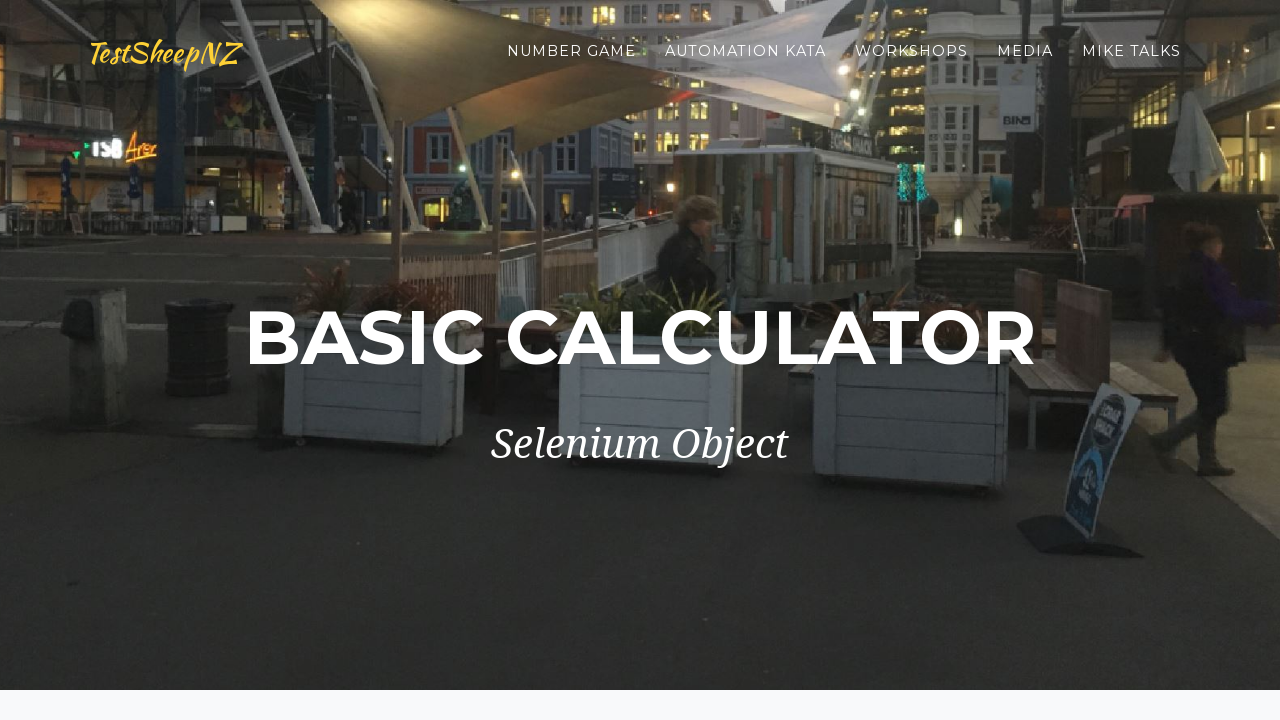

Entered -4 in the first number field on #number1Field
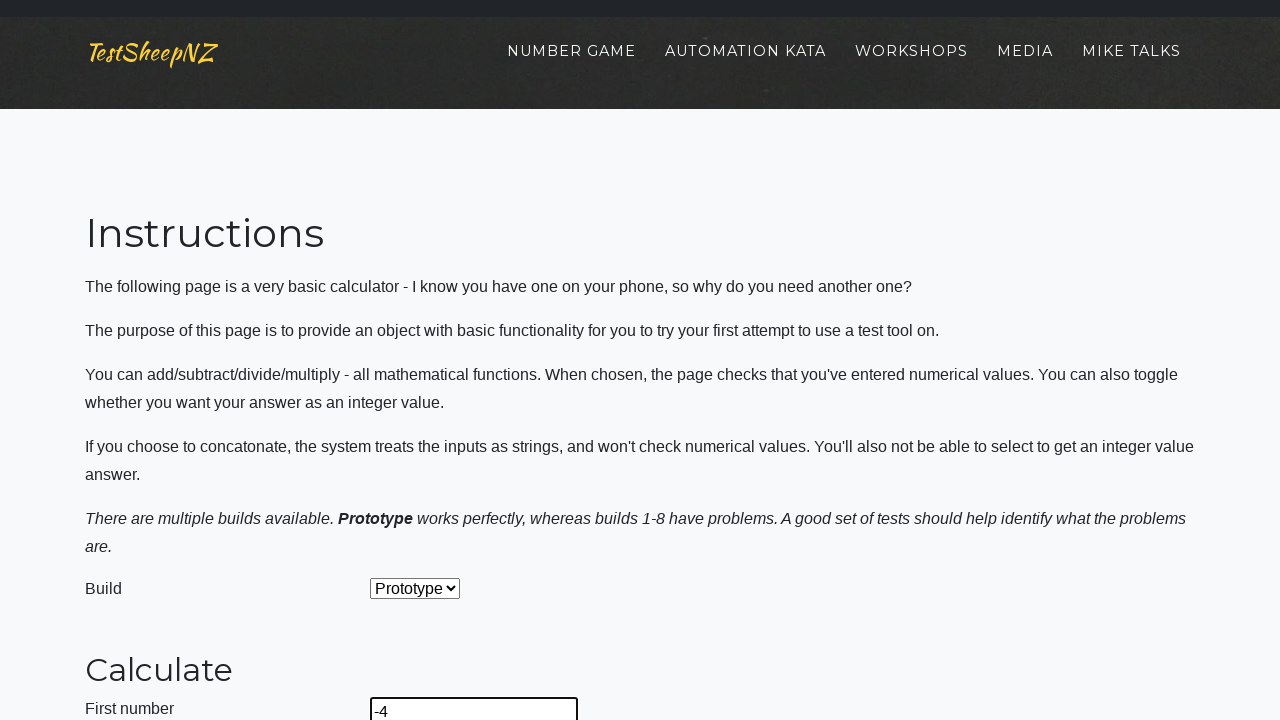

Entered -2 in the second number field on #number2Field
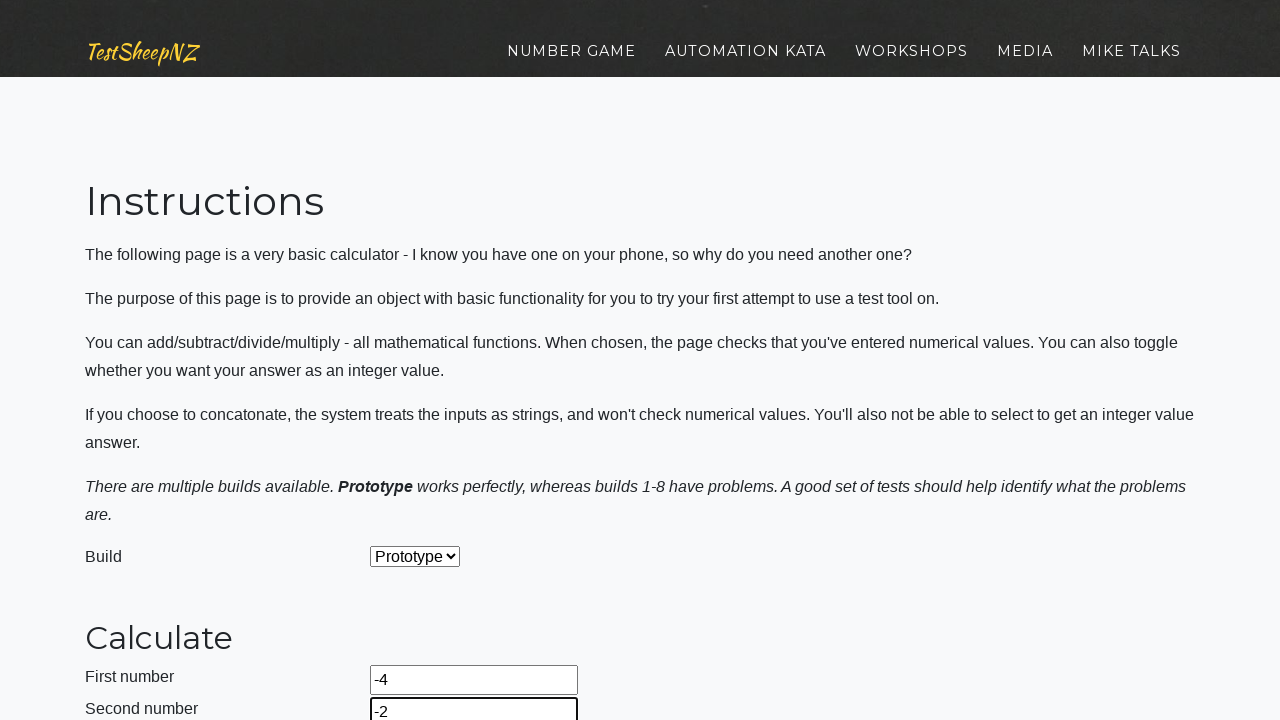

Selected Divide operation from dropdown on #selectOperationDropdown
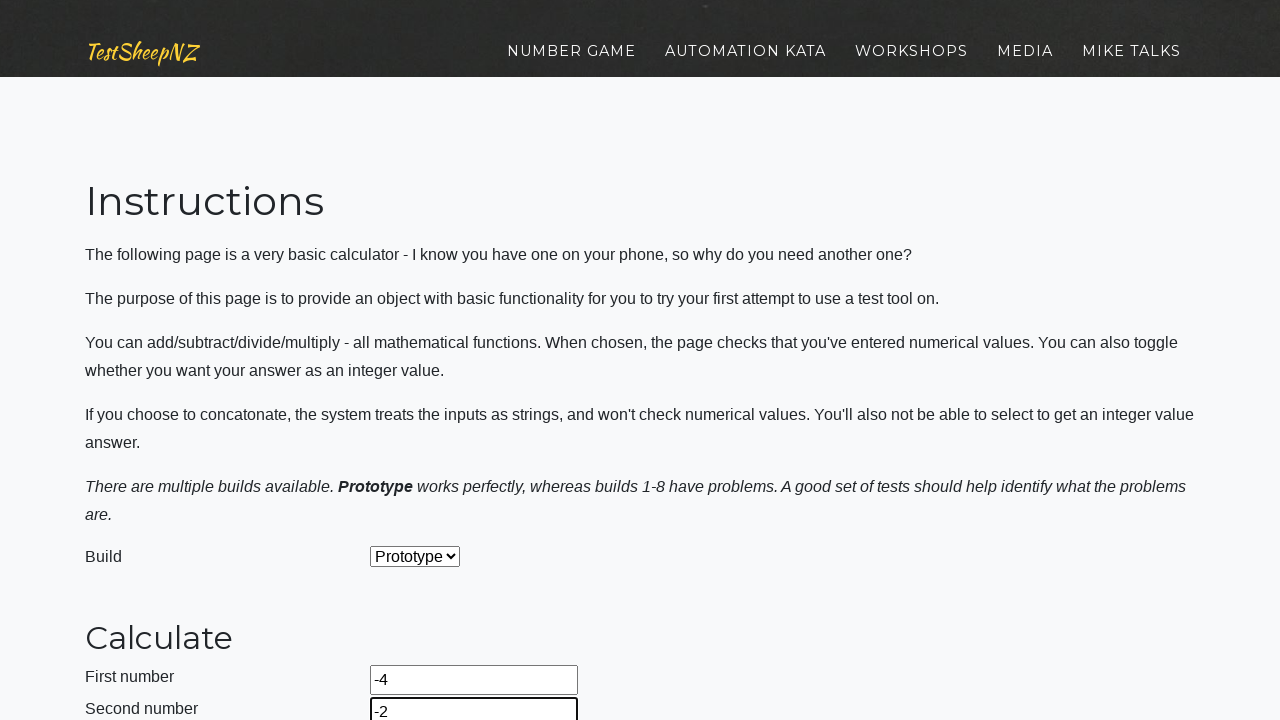

Clicked calculate button at (422, 361) on #calculateButton
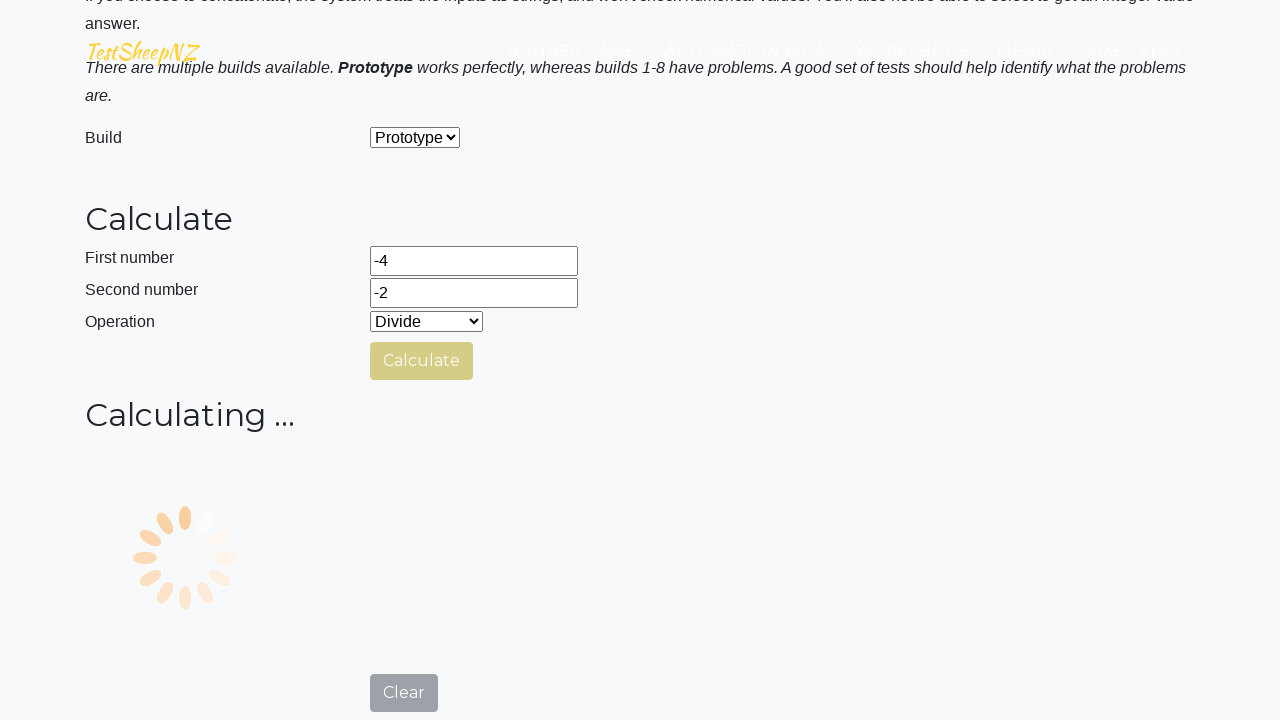

Verified that -4 / -2 equals 2 in the answer field
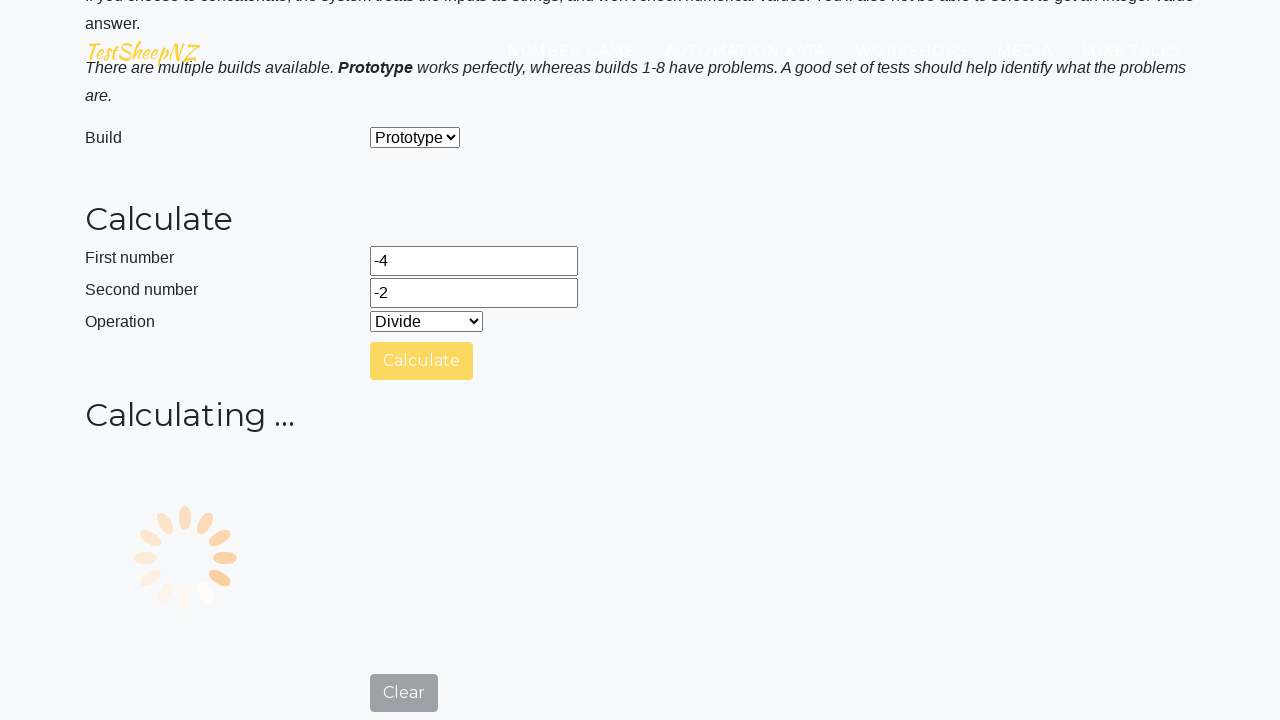

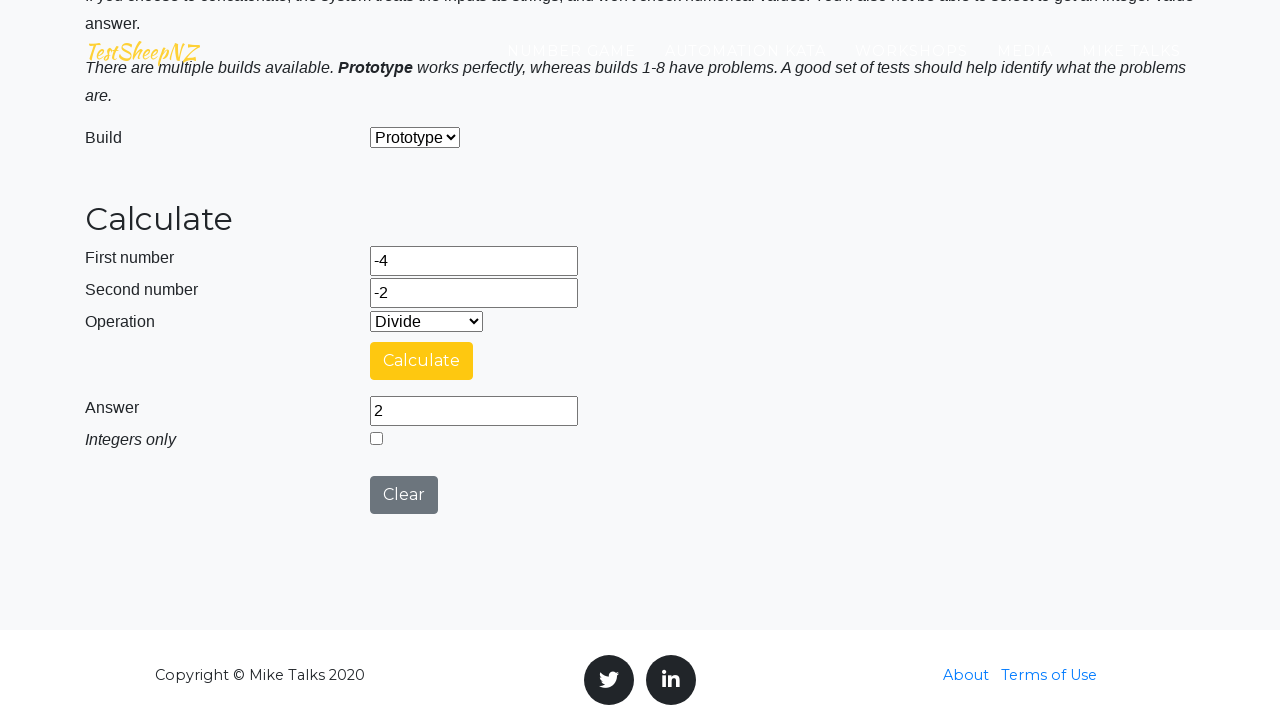